Navigates to DemoBlaze store website and verifies the page title contains "STORE"

Starting URL: https://www.demoblaze.com/

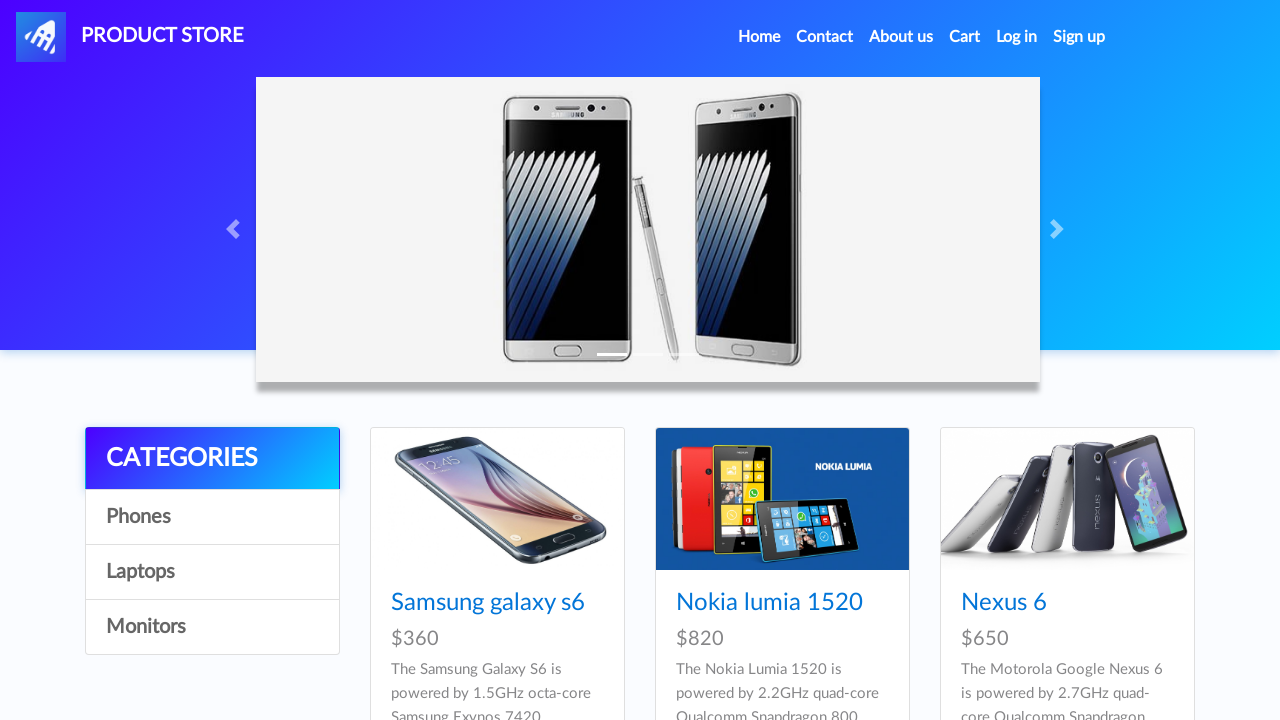

Navigated to DemoBlaze store website
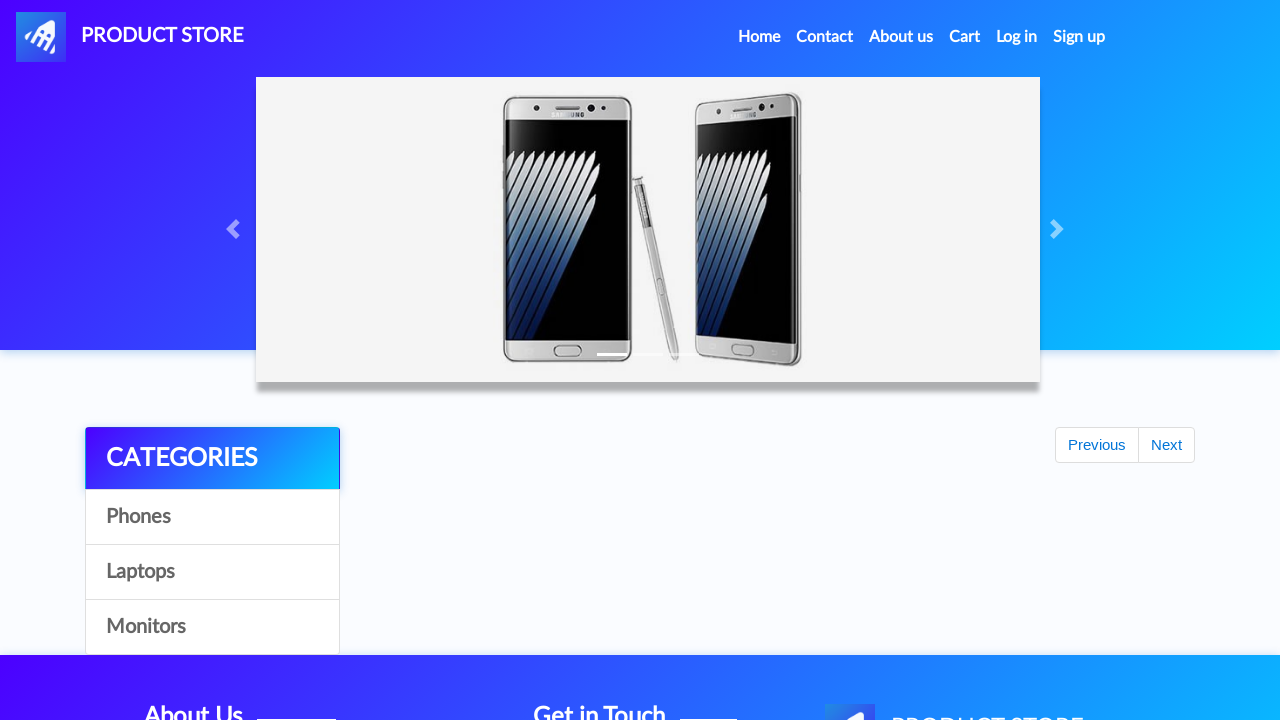

Retrieved page title: 'STORE'
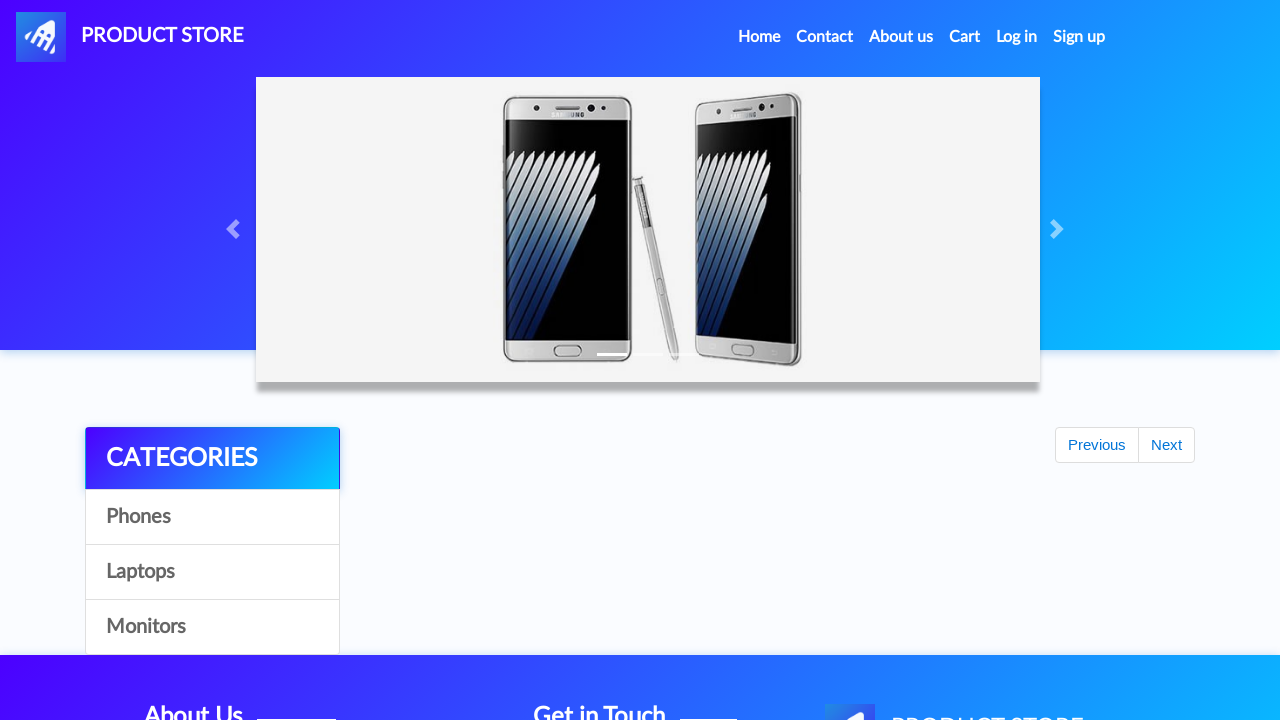

Verified page title contains 'STORE' - test passed
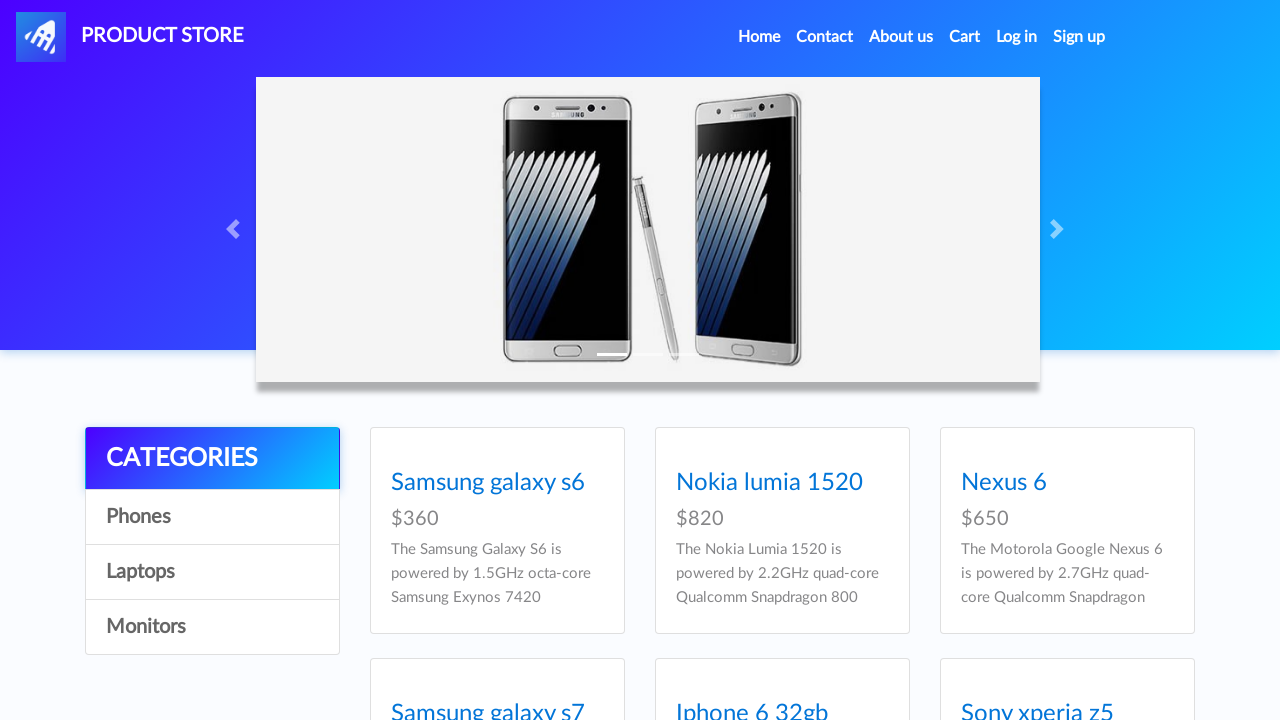

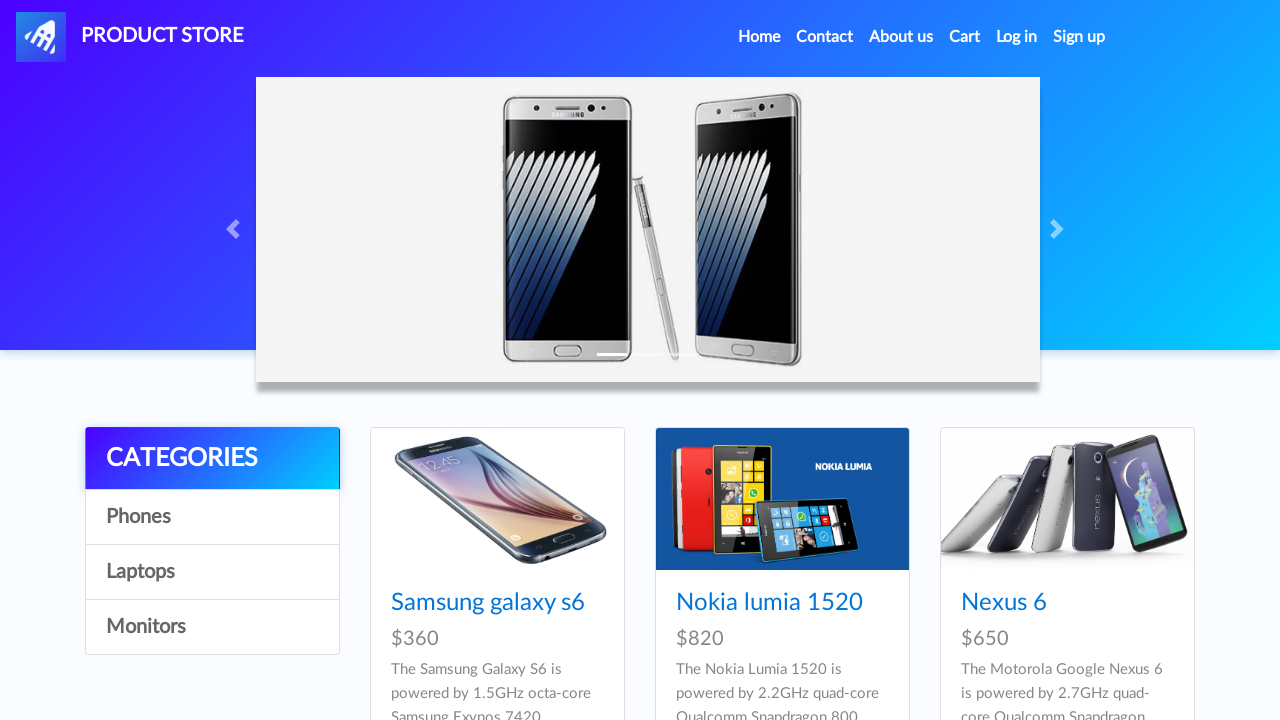